Navigates to the Selenium downloads page and clicks on the 32-bit Windows IE download link to initiate a download.

Starting URL: https://www.selenium.dev/downloads

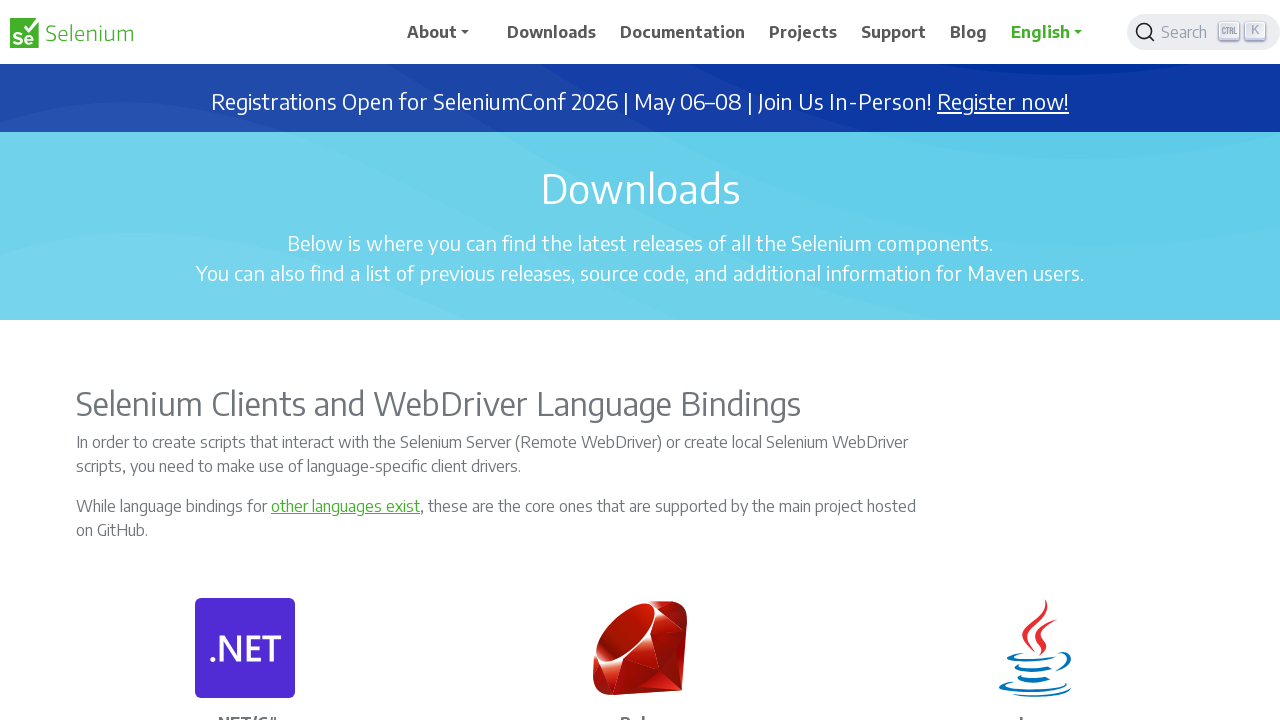

Navigated to Selenium downloads page
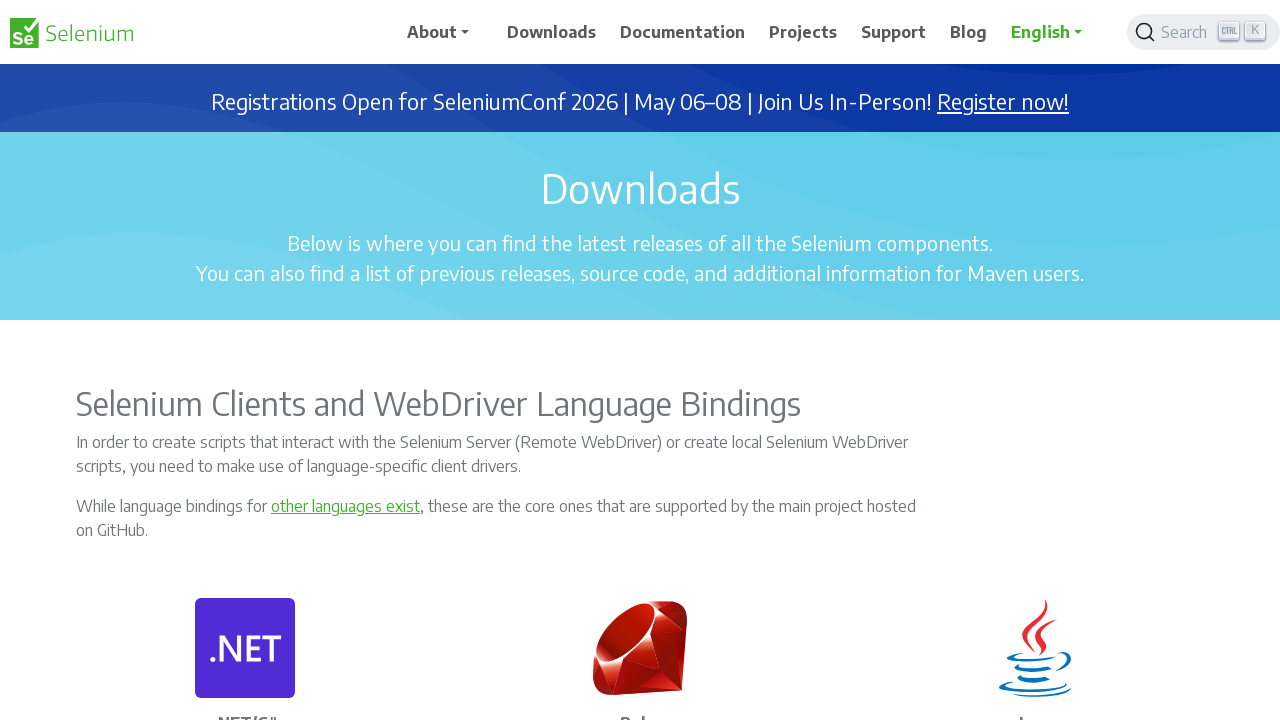

Clicked on 32 bit Windows IE download link to initiate download at (722, 361) on xpath=//a[normalize-space()='32 bit Windows IE']
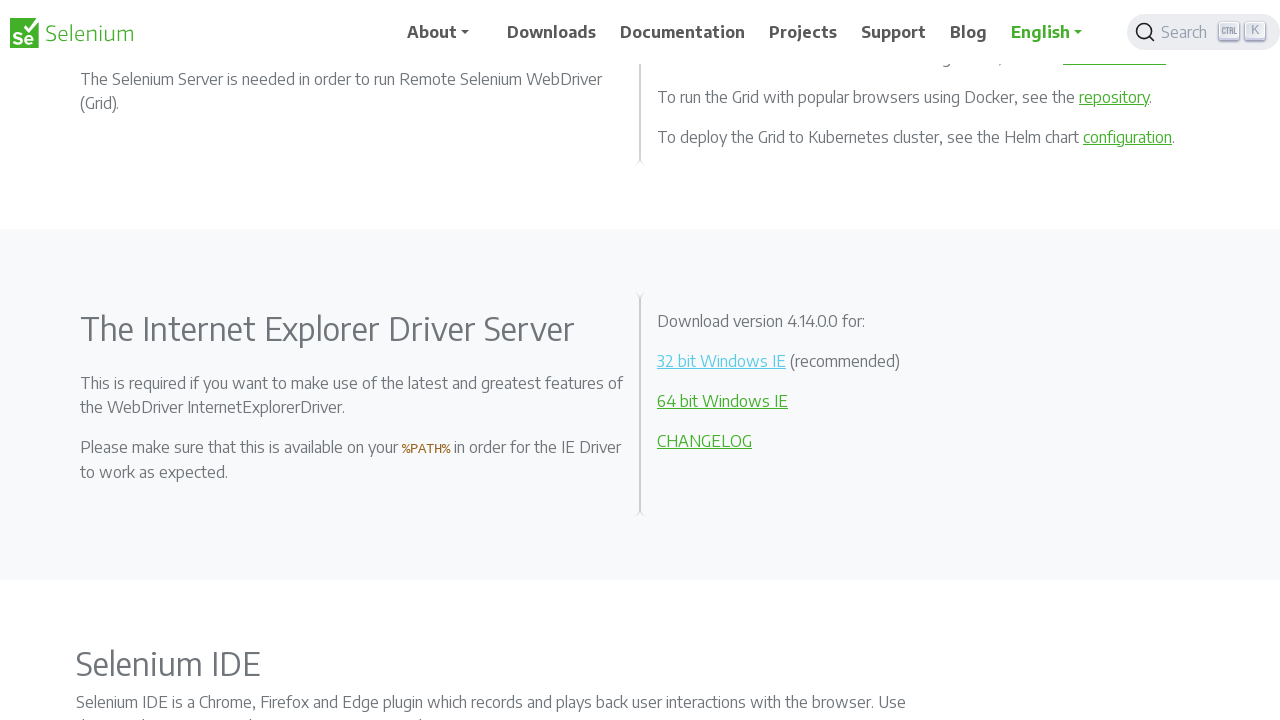

Waited 2000ms for download to initiate
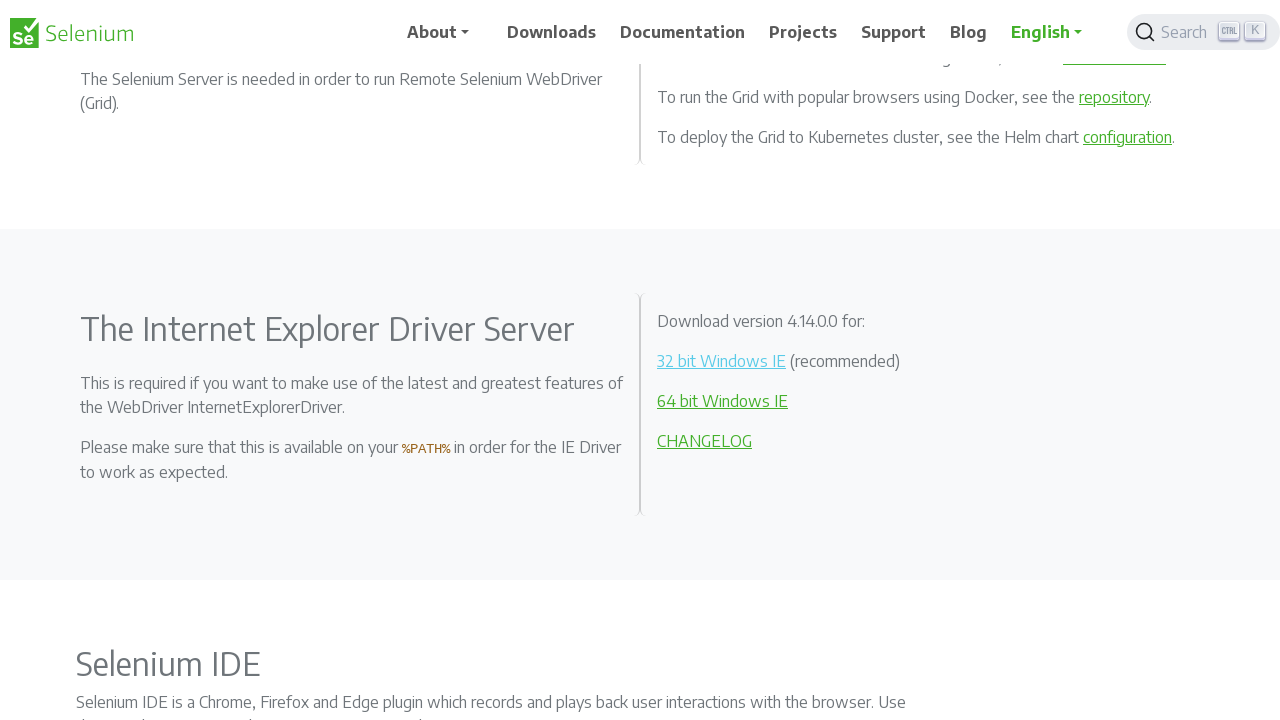

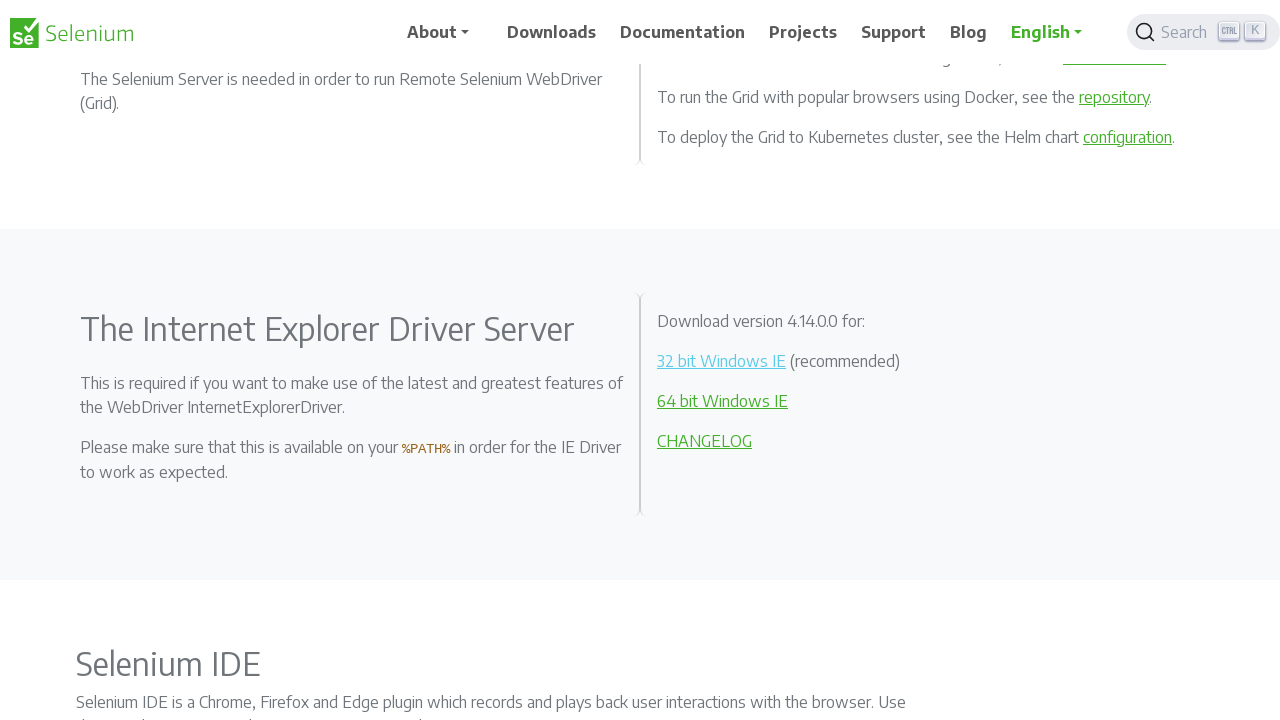